Tests filling out a practice form on DemoQA including personal information, date of birth, subjects, hobbies, address, and state/city selection, then verifies the submitted data appears in the results table.

Starting URL: https://demoqa.com/automation-practice-form

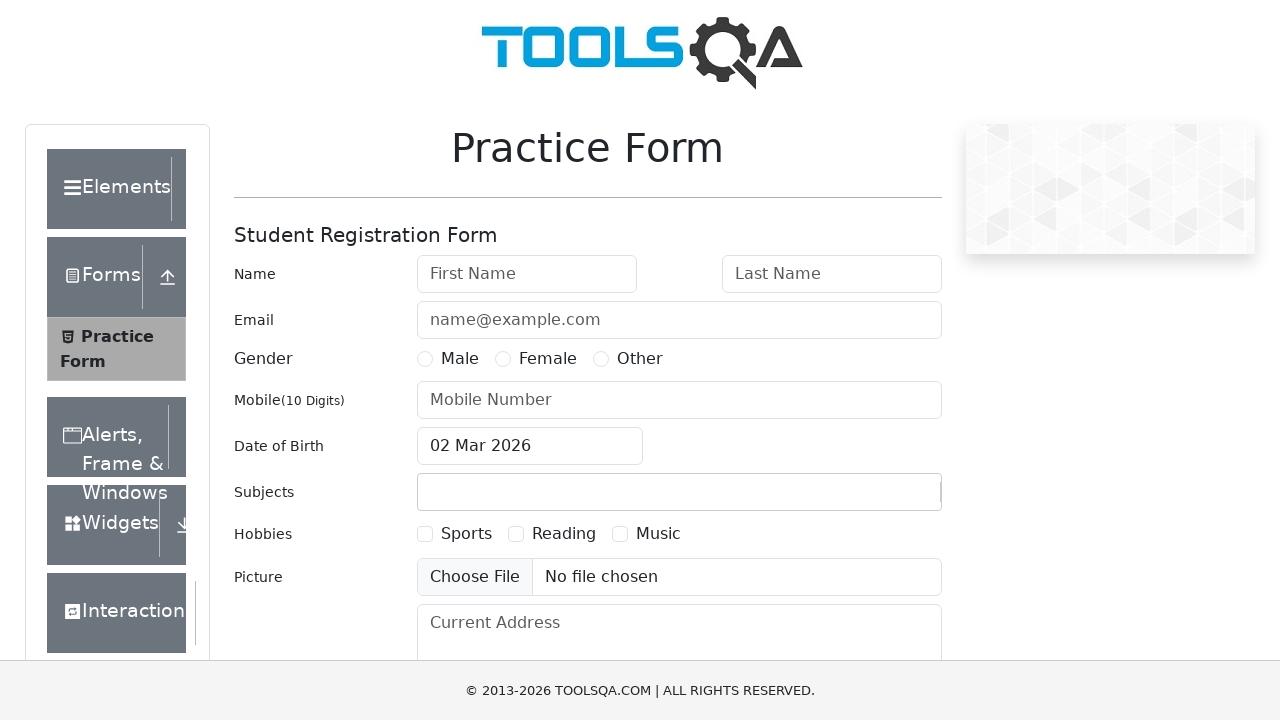

Removed fixed banner element
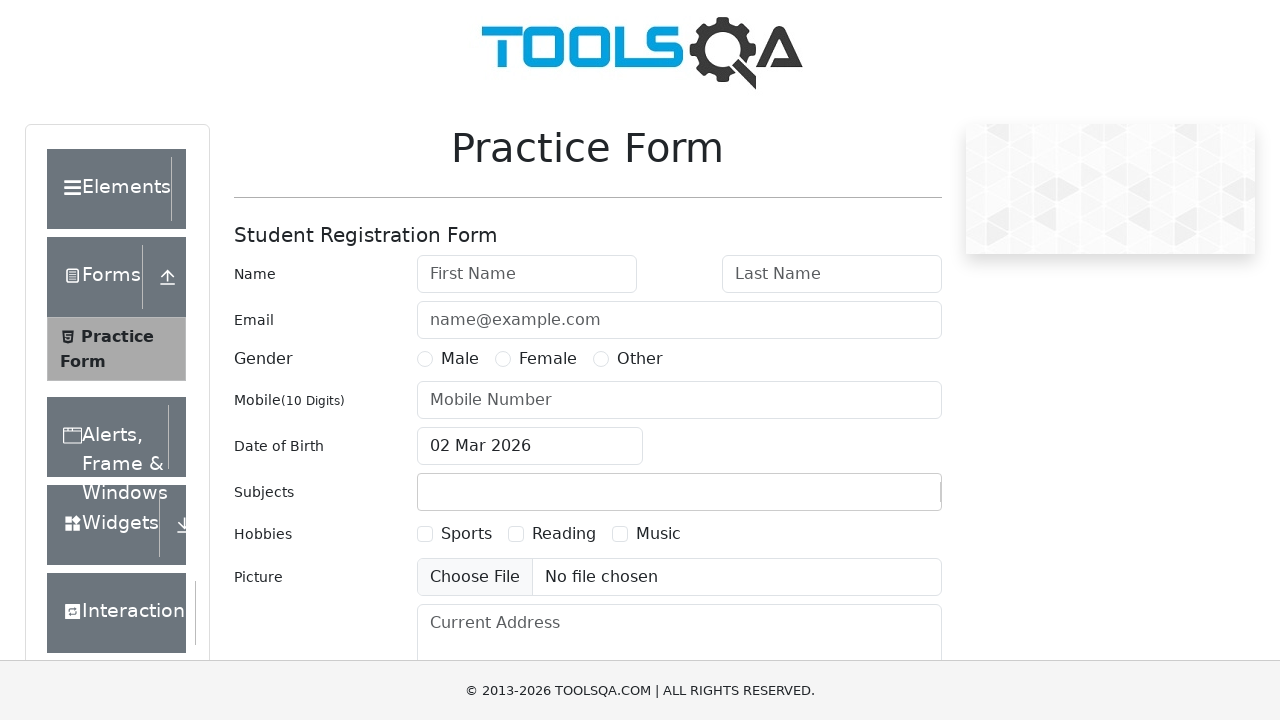

Removed footer element
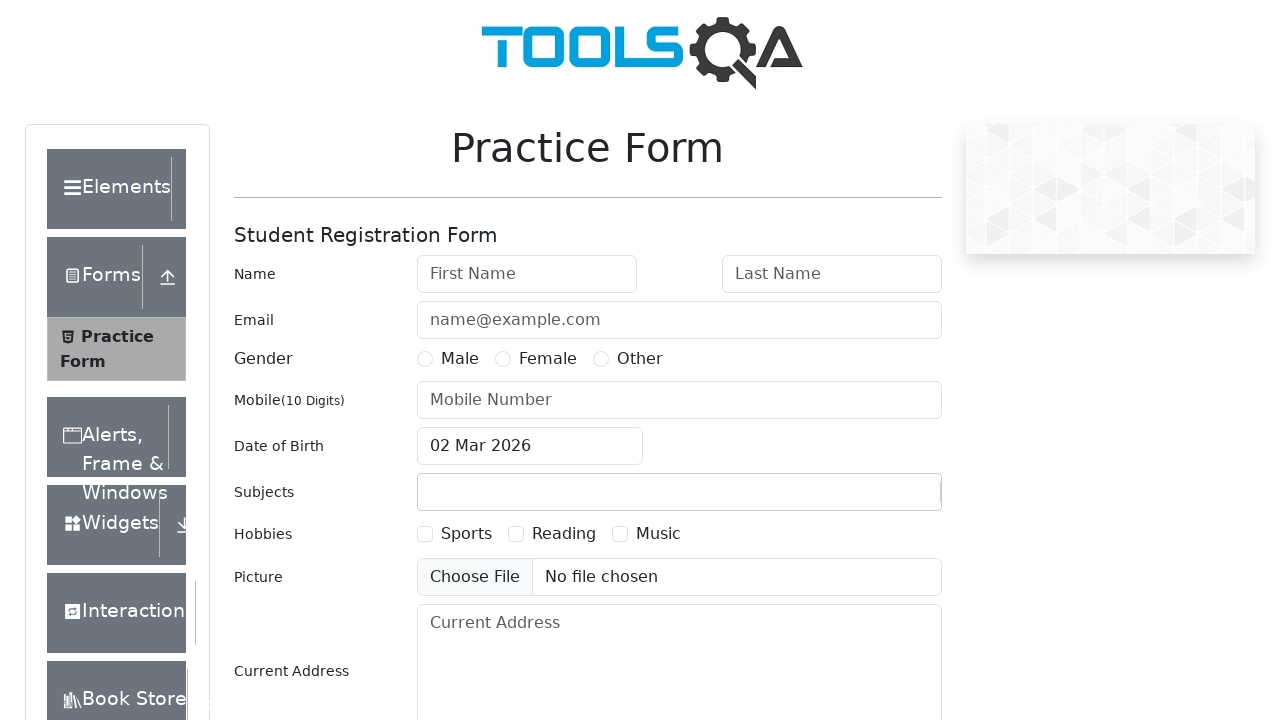

Filled first name field with 'Alina' on #firstName
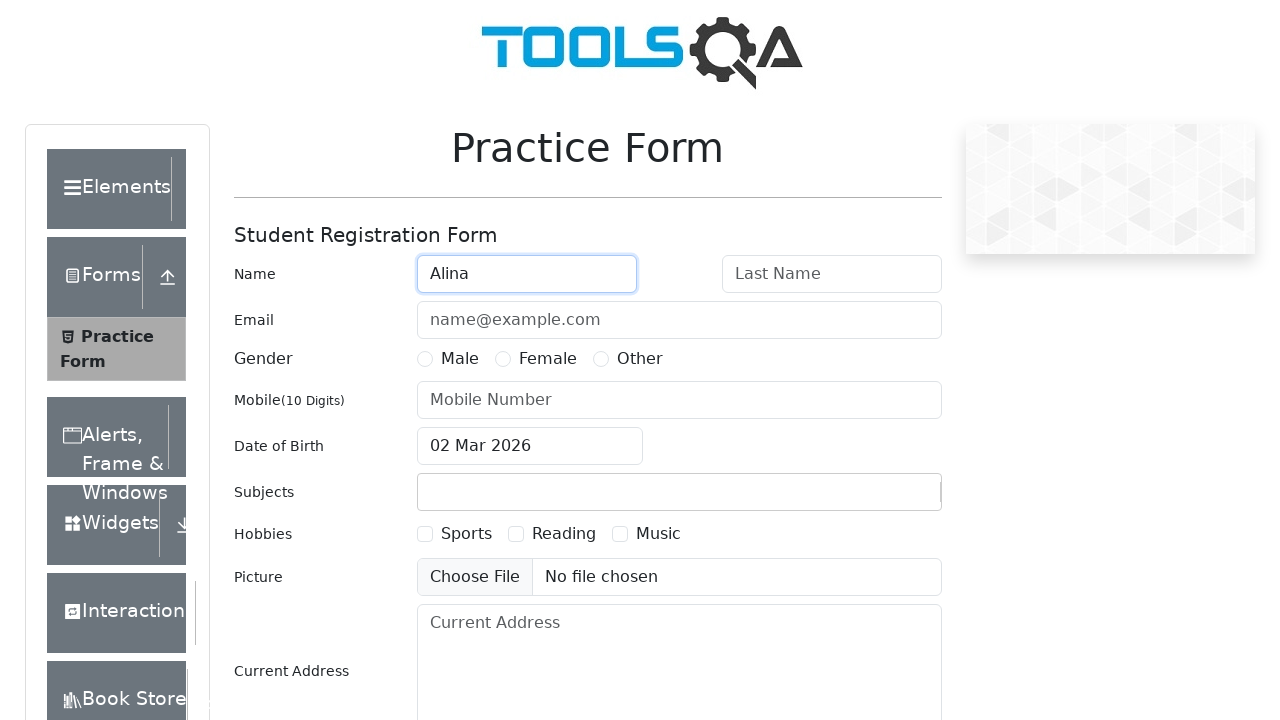

Filled last name field with 'Kovrigina' on #lastName
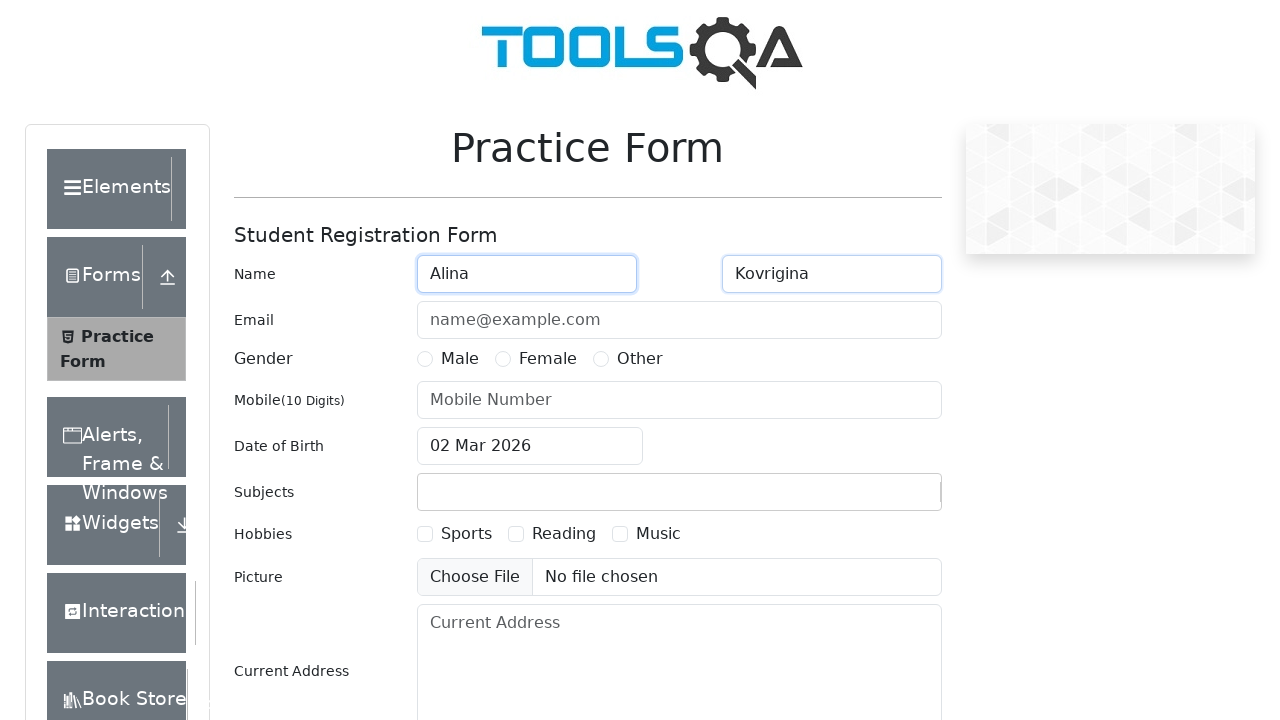

Filled email field with 'alina885@mail.ru' on #userEmail
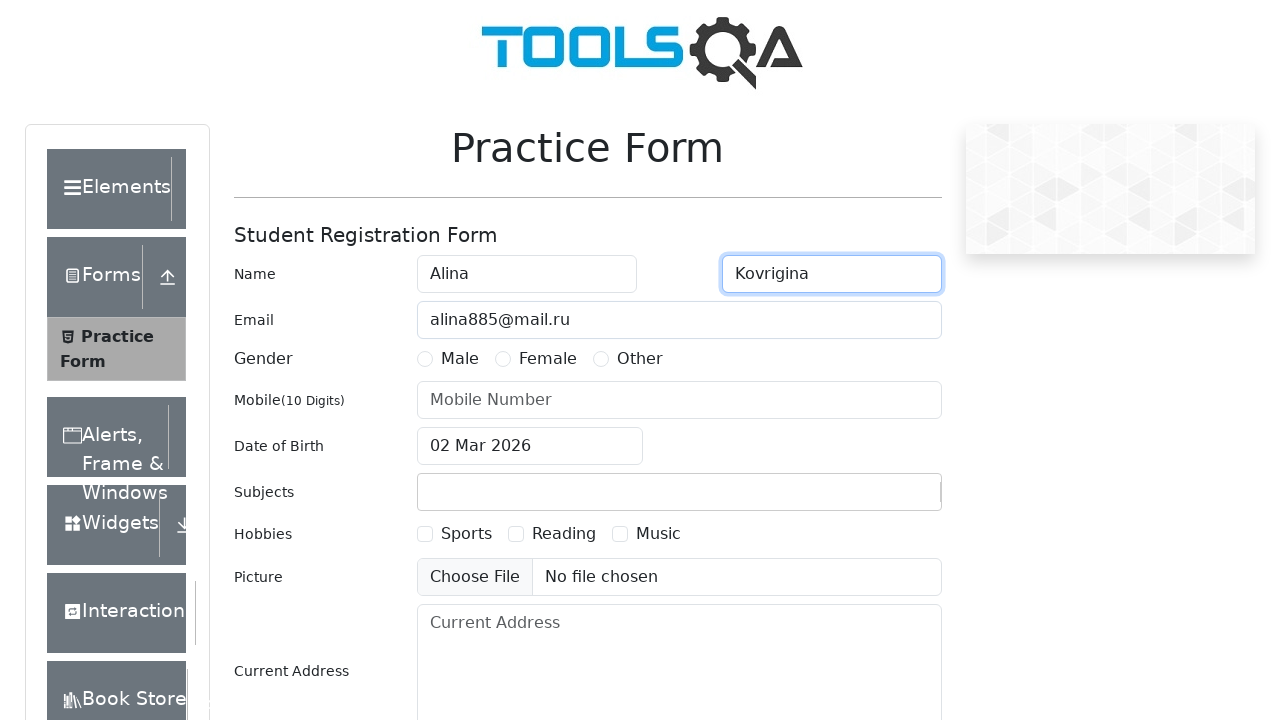

Selected Female gender option at (548, 359) on label[for='gender-radio-2']
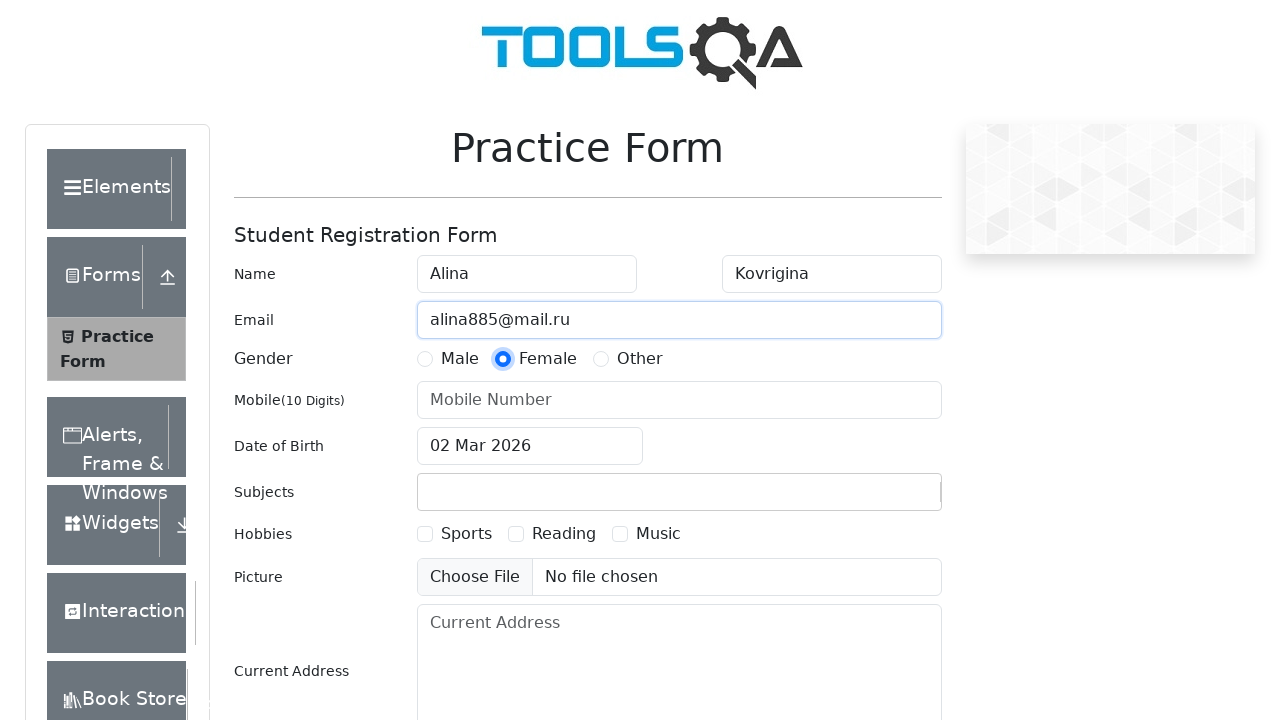

Filled phone number field with '1122334455' on #userNumber
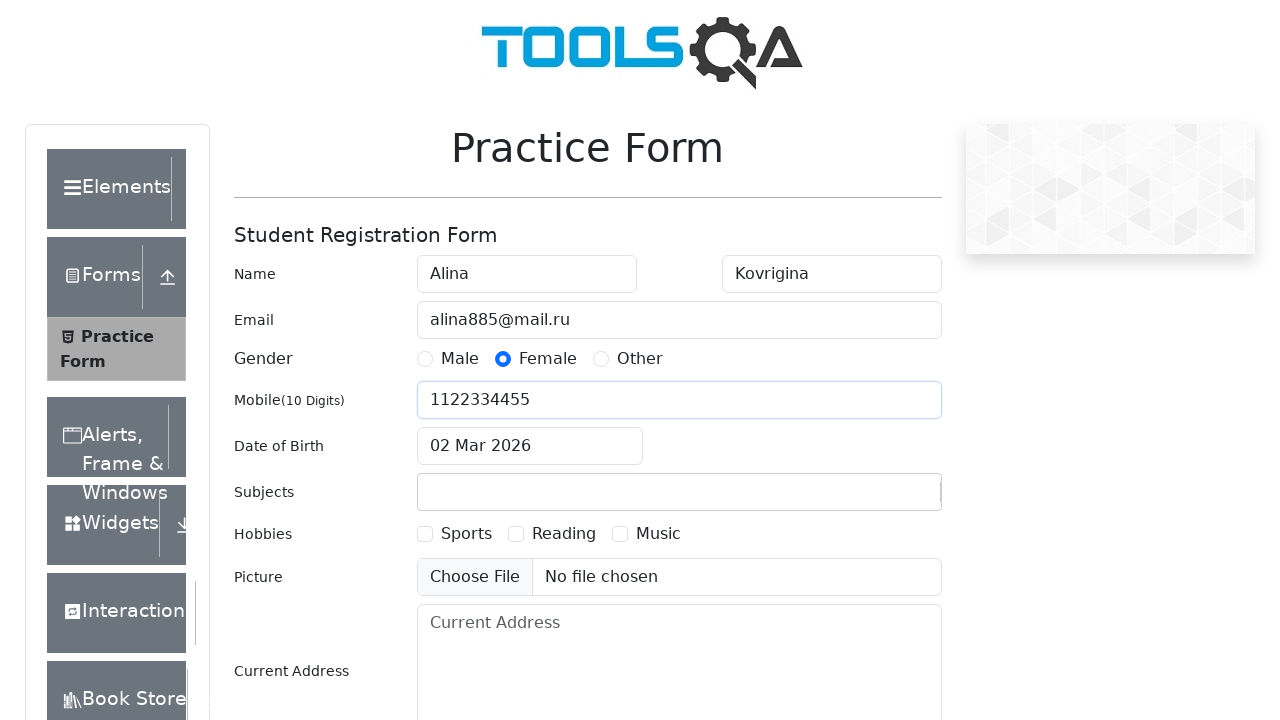

Clicked date of birth input field to open date picker at (530, 446) on #dateOfBirthInput
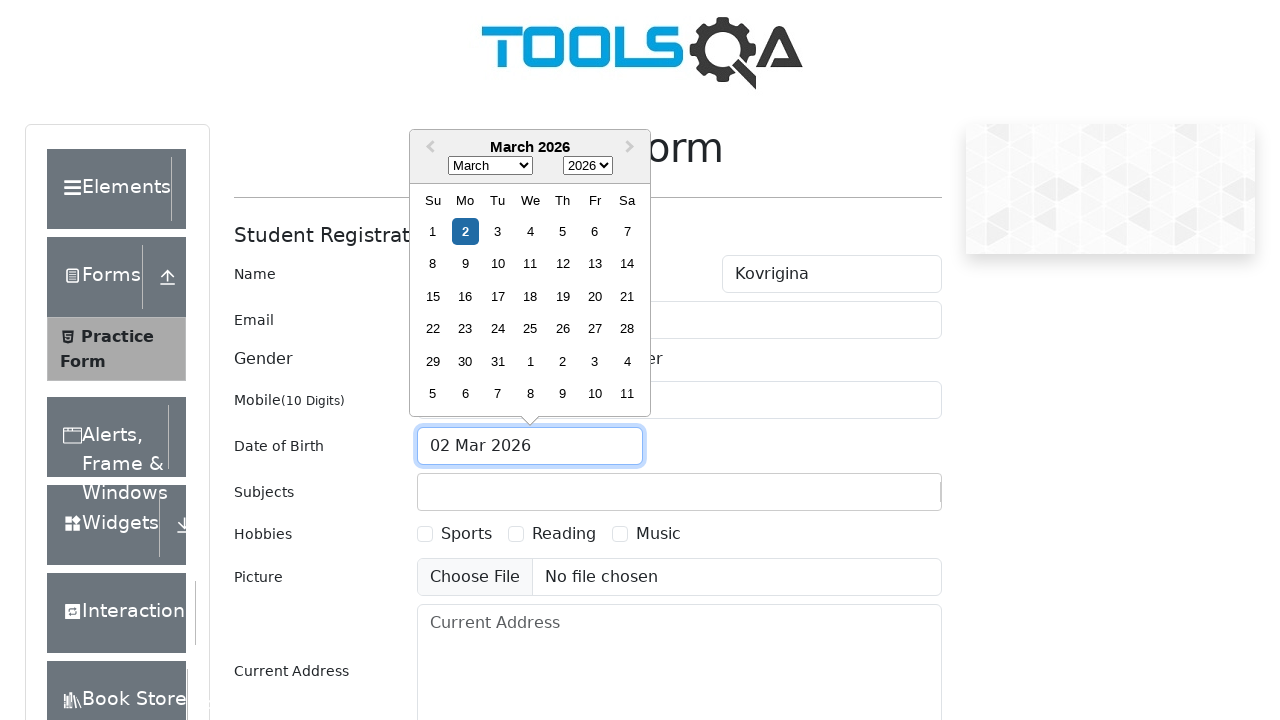

Selected year 1905 in date picker on select.react-datepicker__year-select
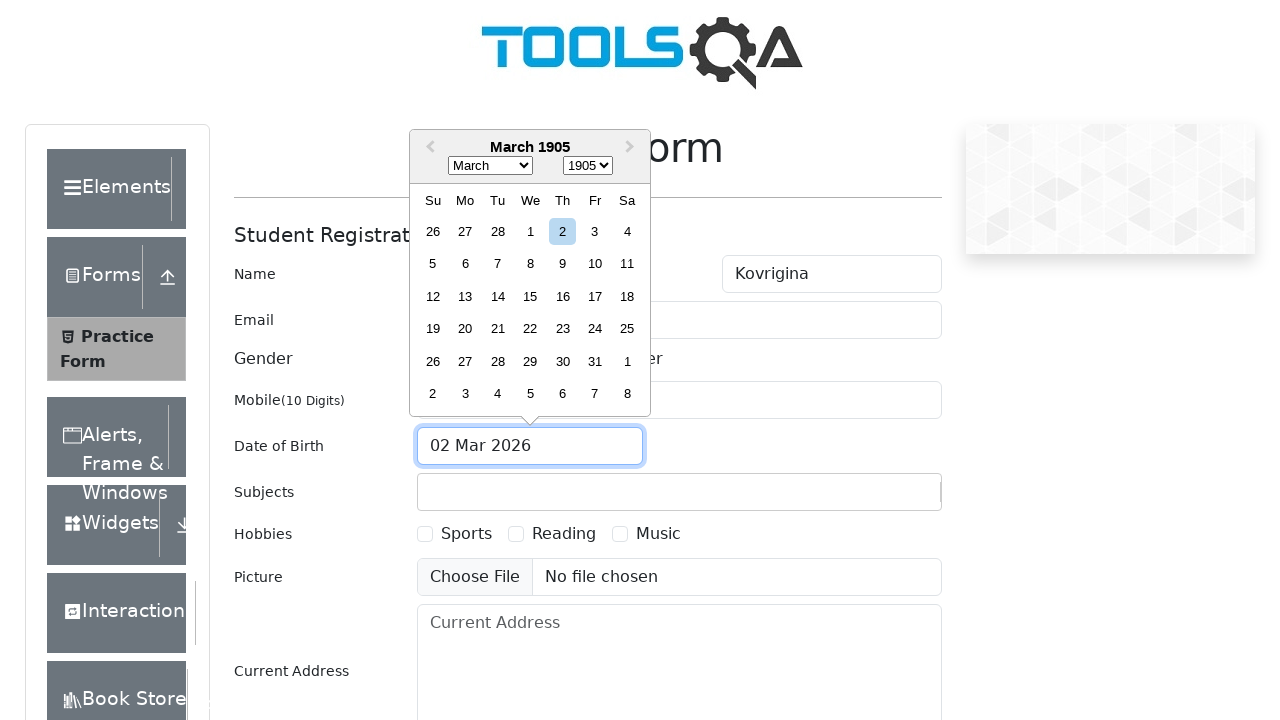

Selected April in date picker on select.react-datepicker__month-select
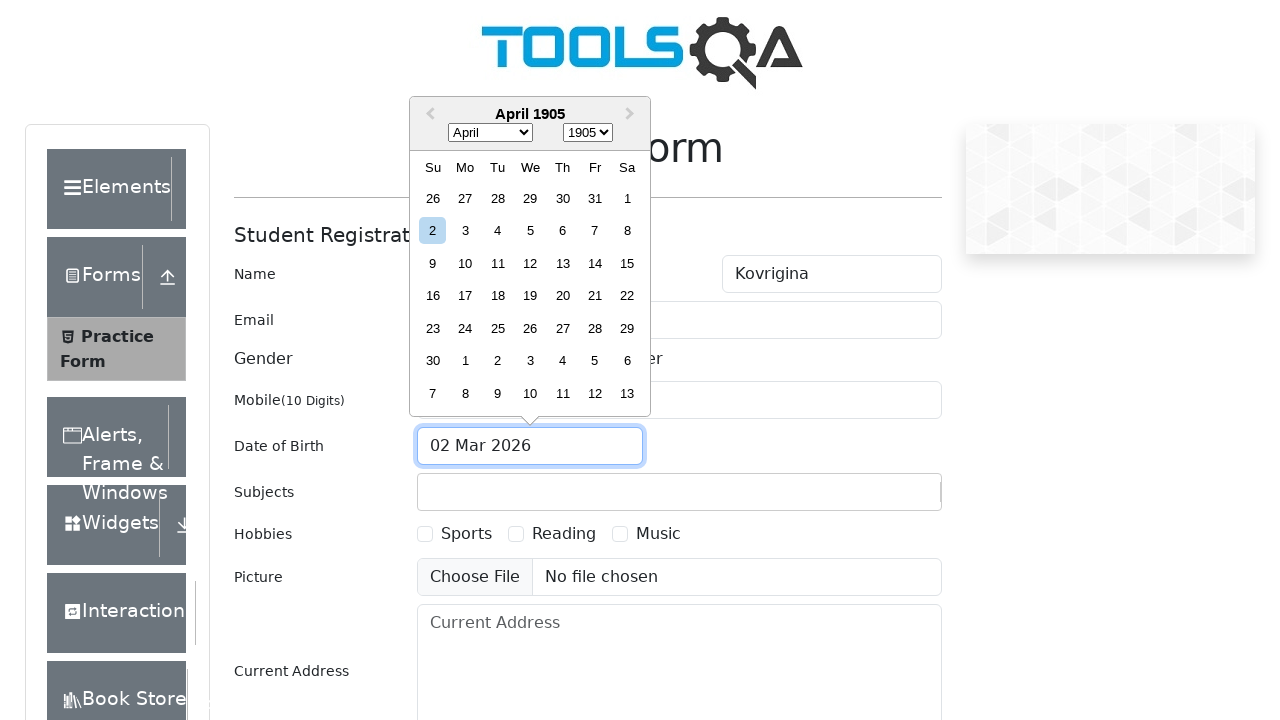

Selected day 5 in date picker at (530, 231) on div.react-datepicker__day--005:not(.react-datepicker__day--outside-month)
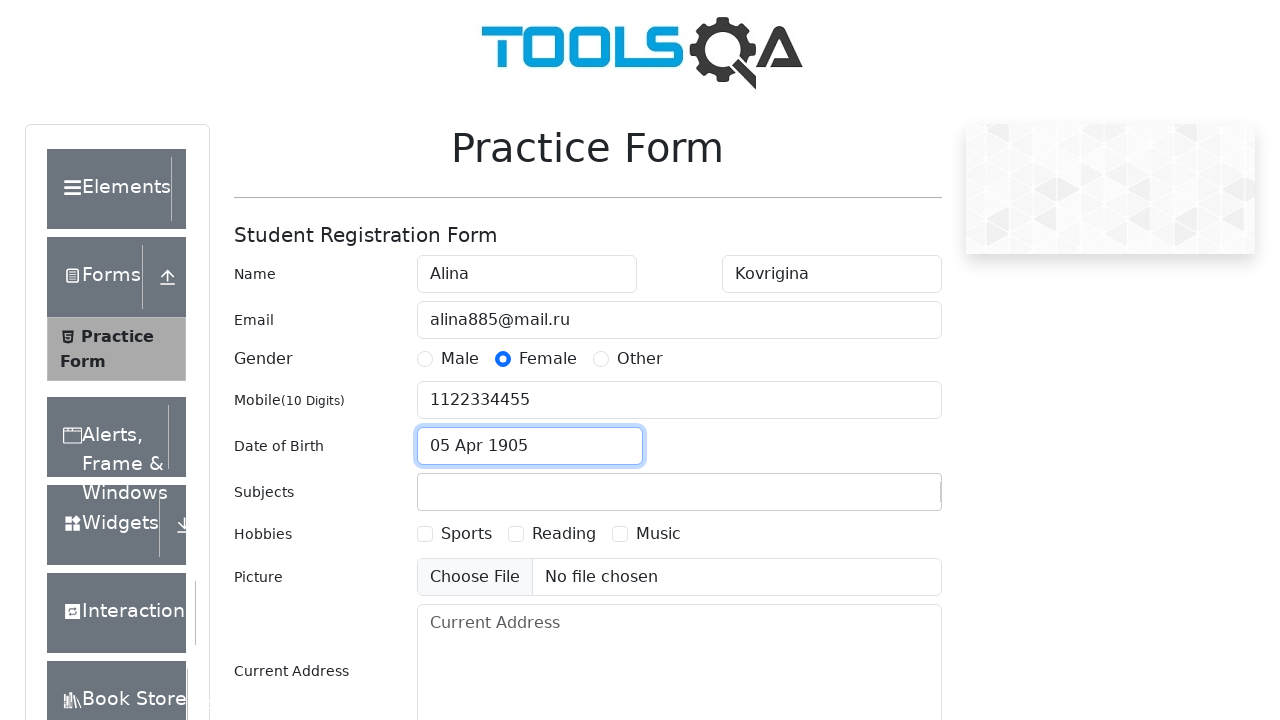

Filled subjects input field with 'Math' on #subjectsInput
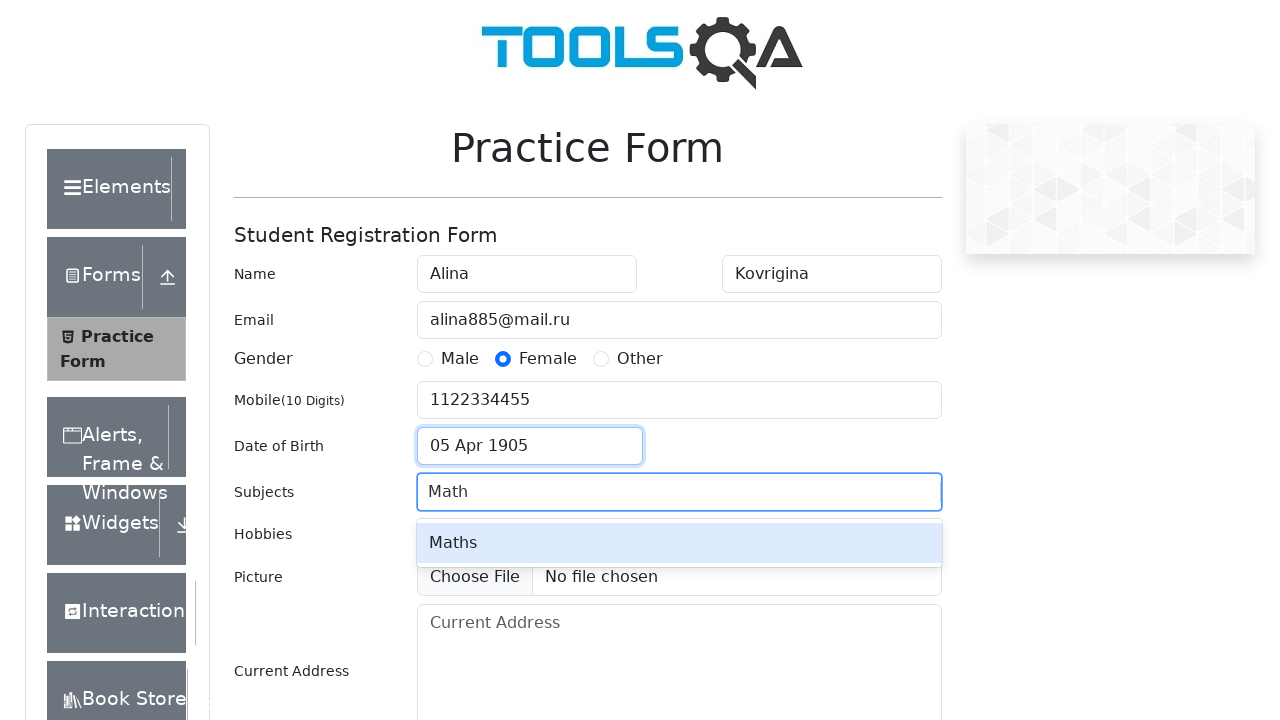

Pressed Enter to confirm Math subject selection on #subjectsInput
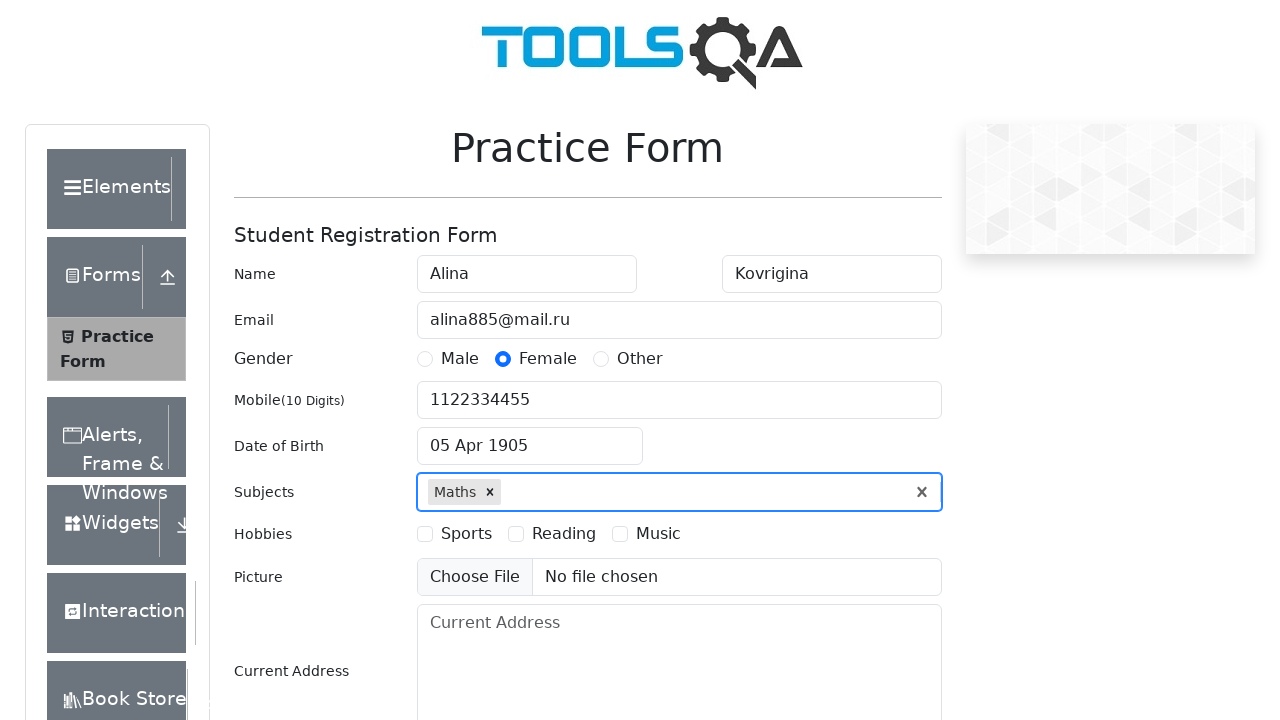

Selected Sports hobby checkbox at (466, 534) on label[for='hobbies-checkbox-1']
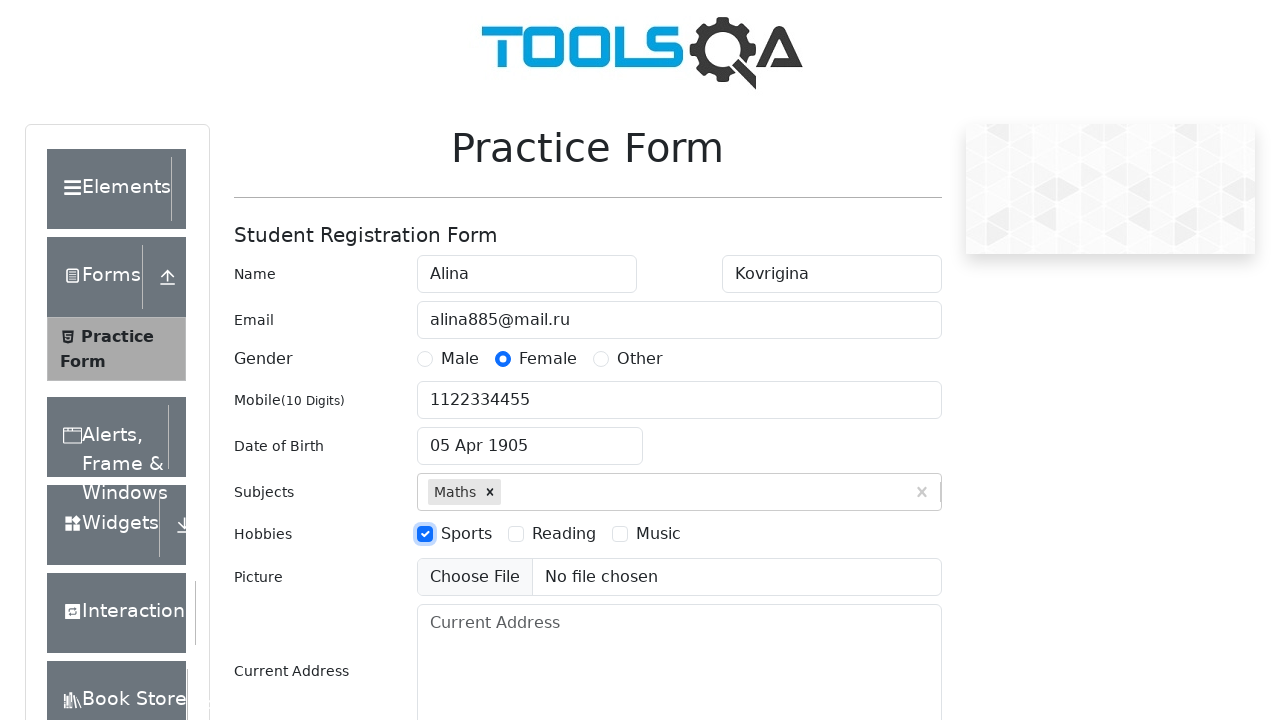

Filled current address field with 'Moscow55' on #currentAddress
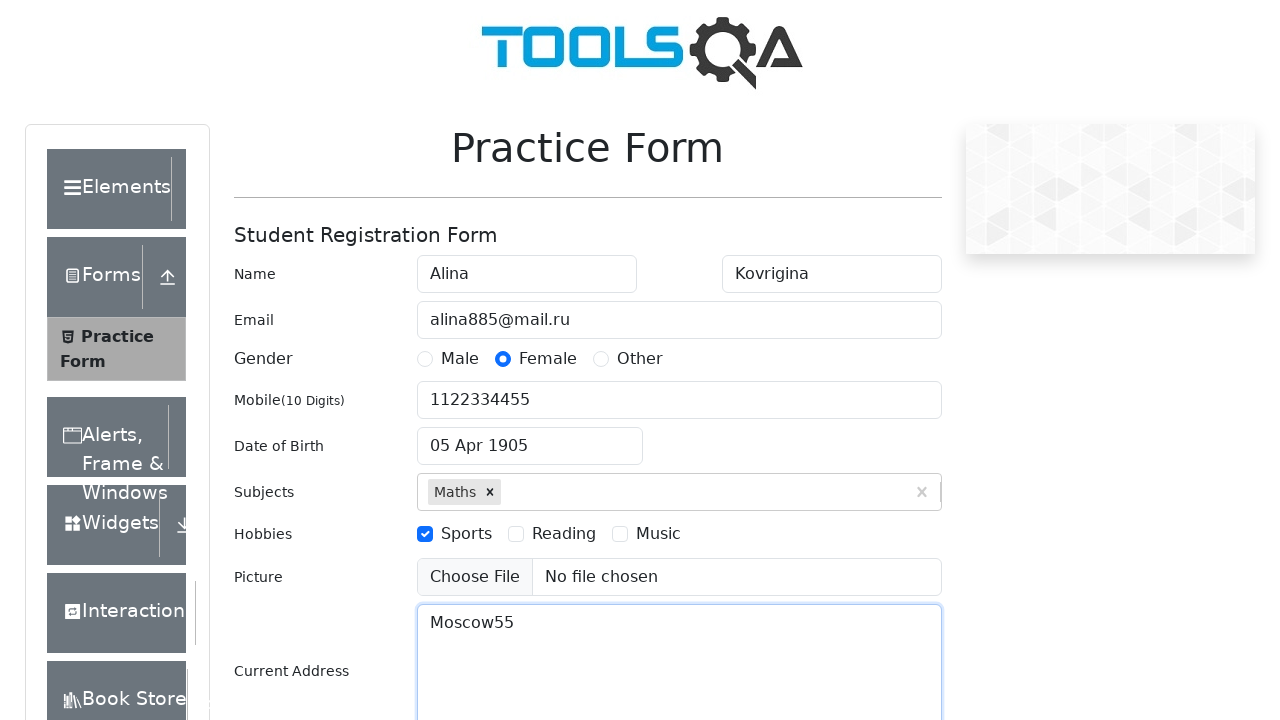

Filled state input field with 'Haryana' on #react-select-3-input
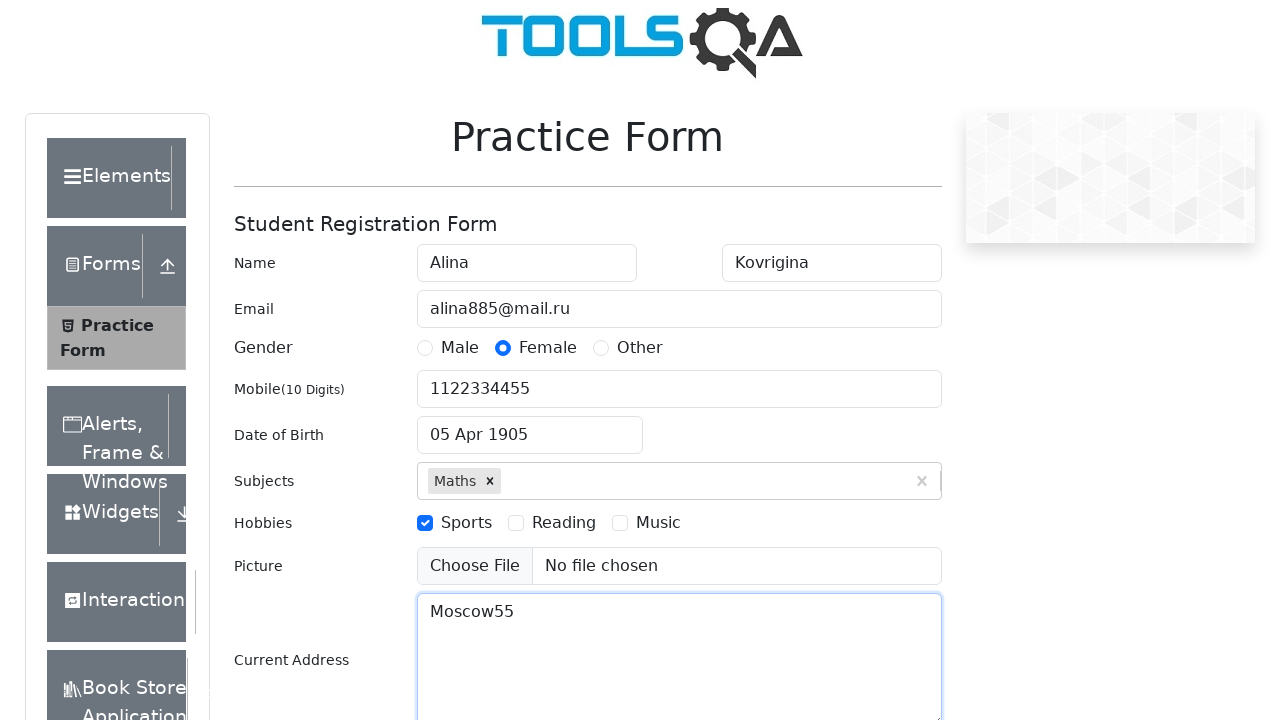

Pressed Enter to confirm Haryana state selection on #react-select-3-input
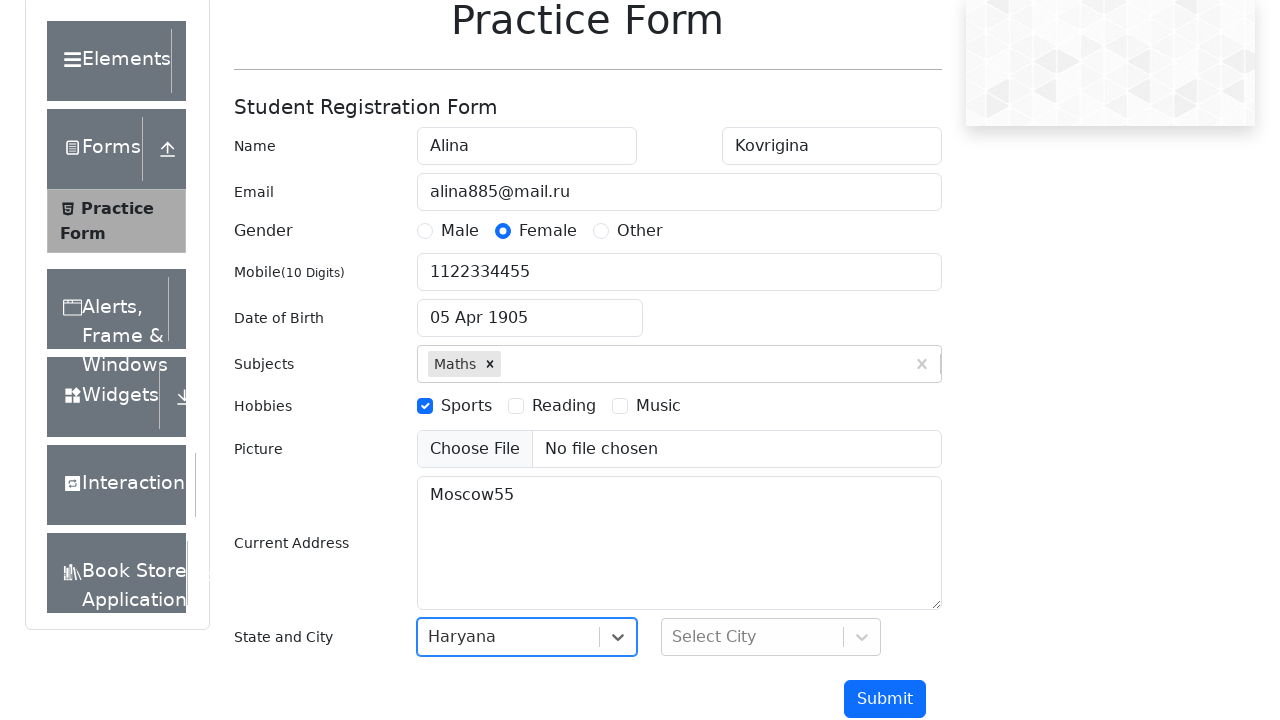

Filled city input field with 'Karnal' on #react-select-4-input
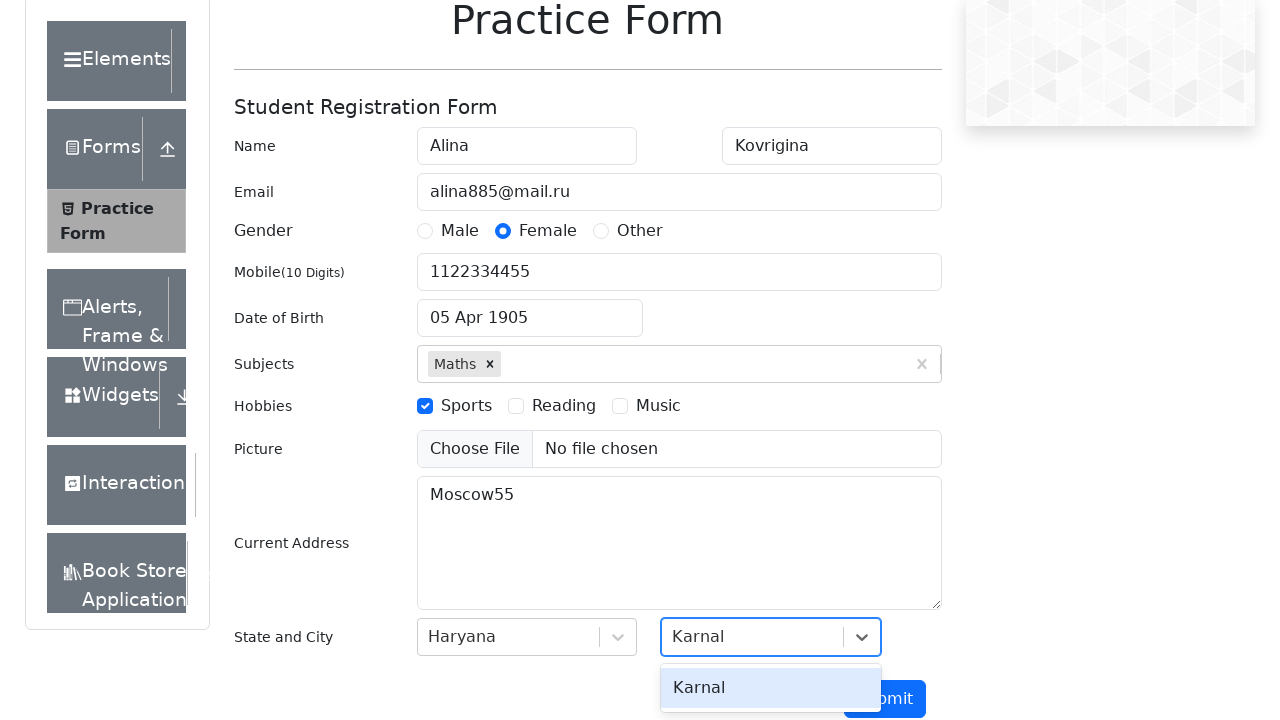

Pressed Enter to confirm Karnal city selection on #react-select-4-input
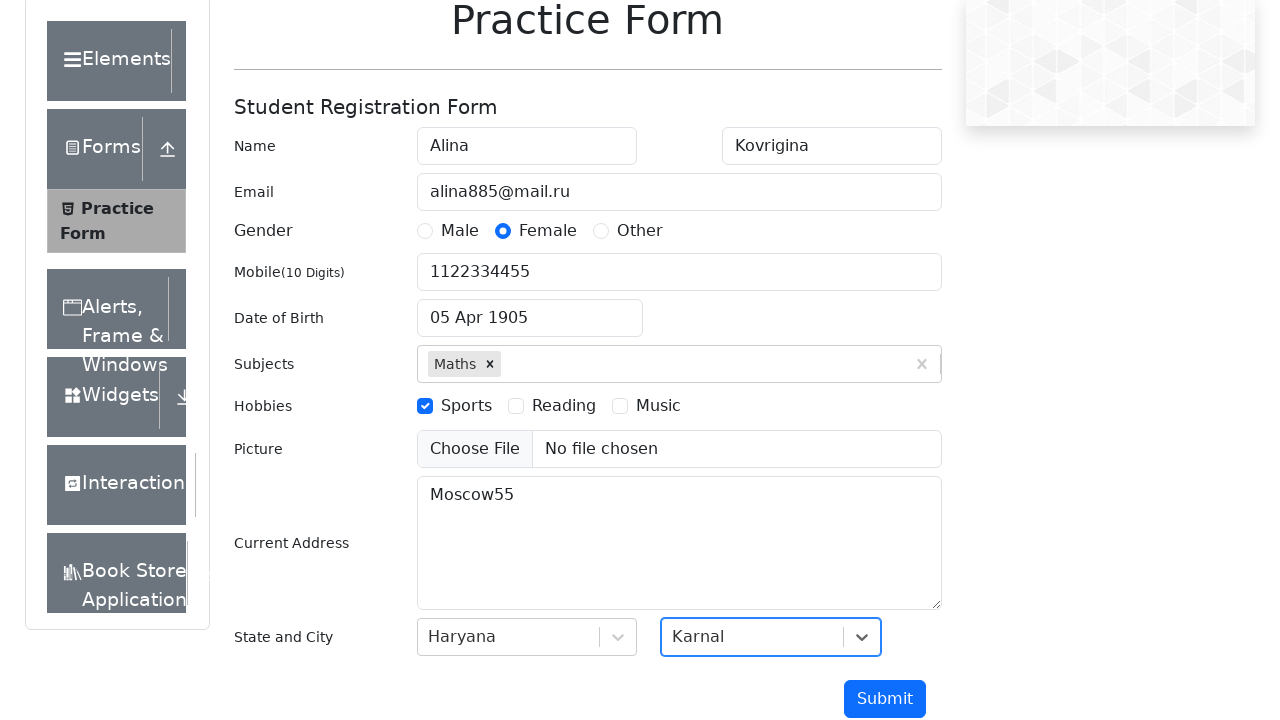

Clicked submit button to submit the form at (885, 699) on #submit
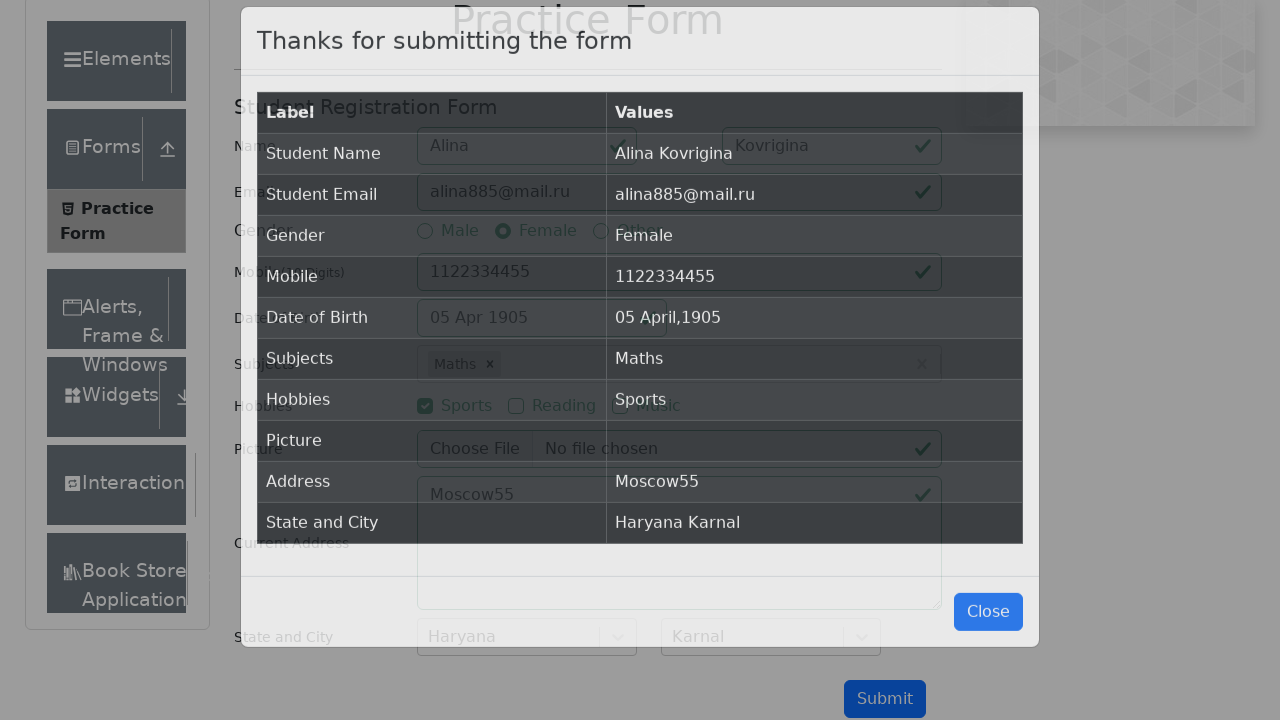

Waited for results table to load
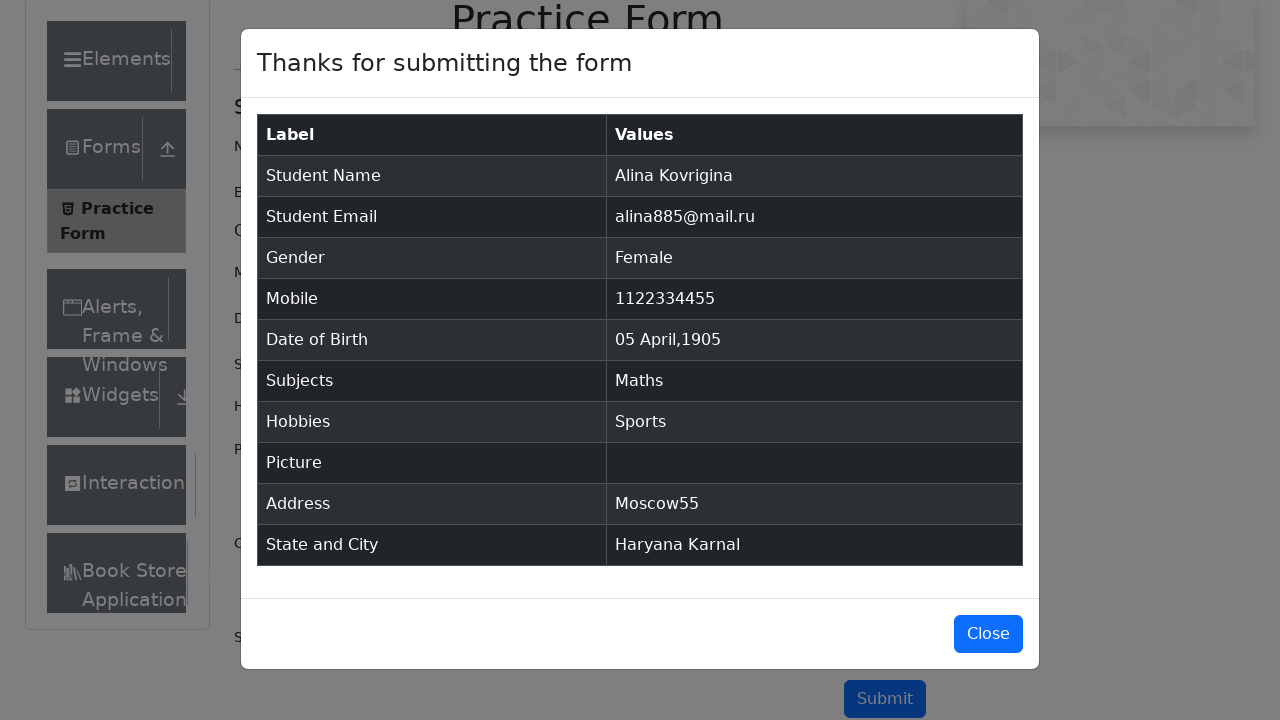

Located results table element
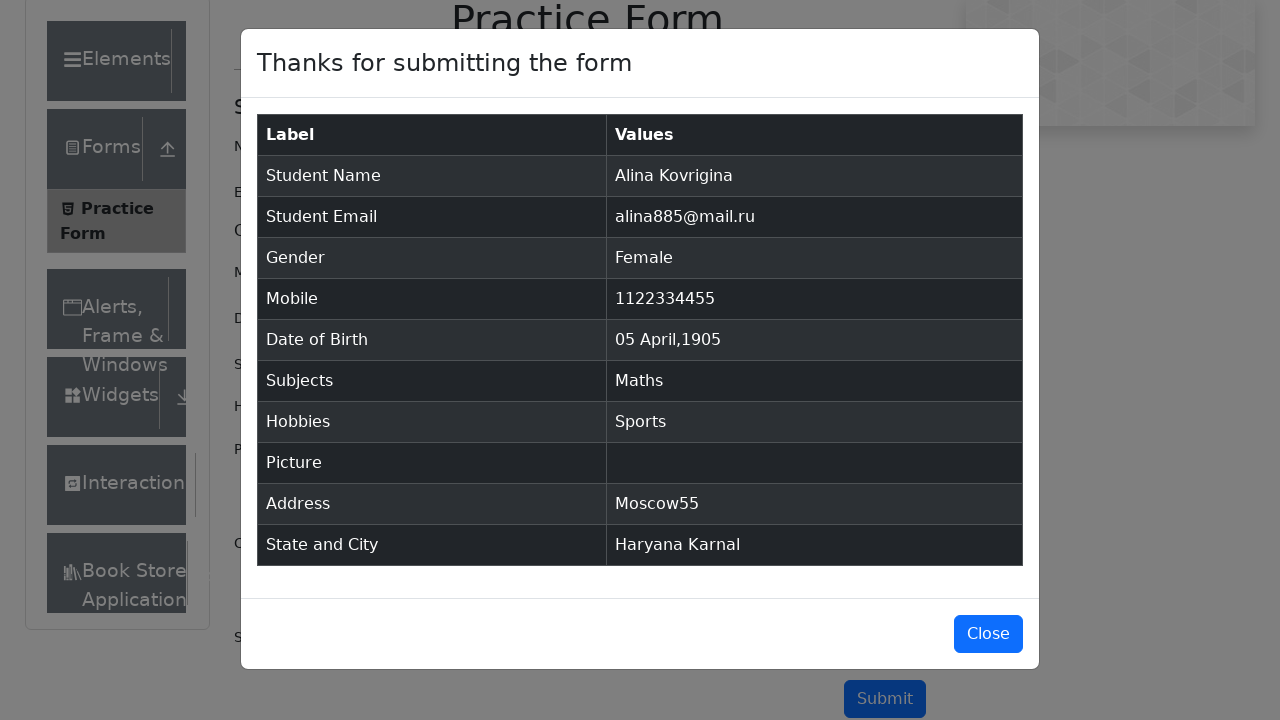

Verified full name 'Alina Kovrigina' appears in results
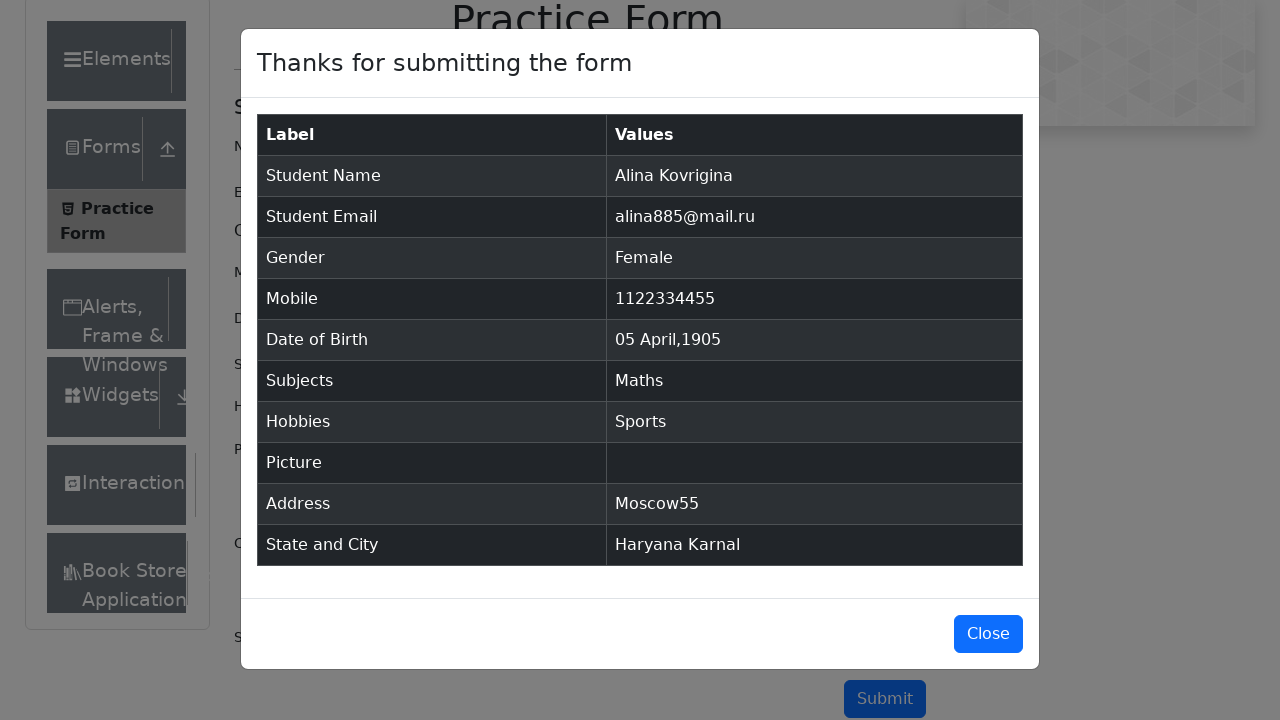

Verified email 'alina885@mail.ru' appears in results
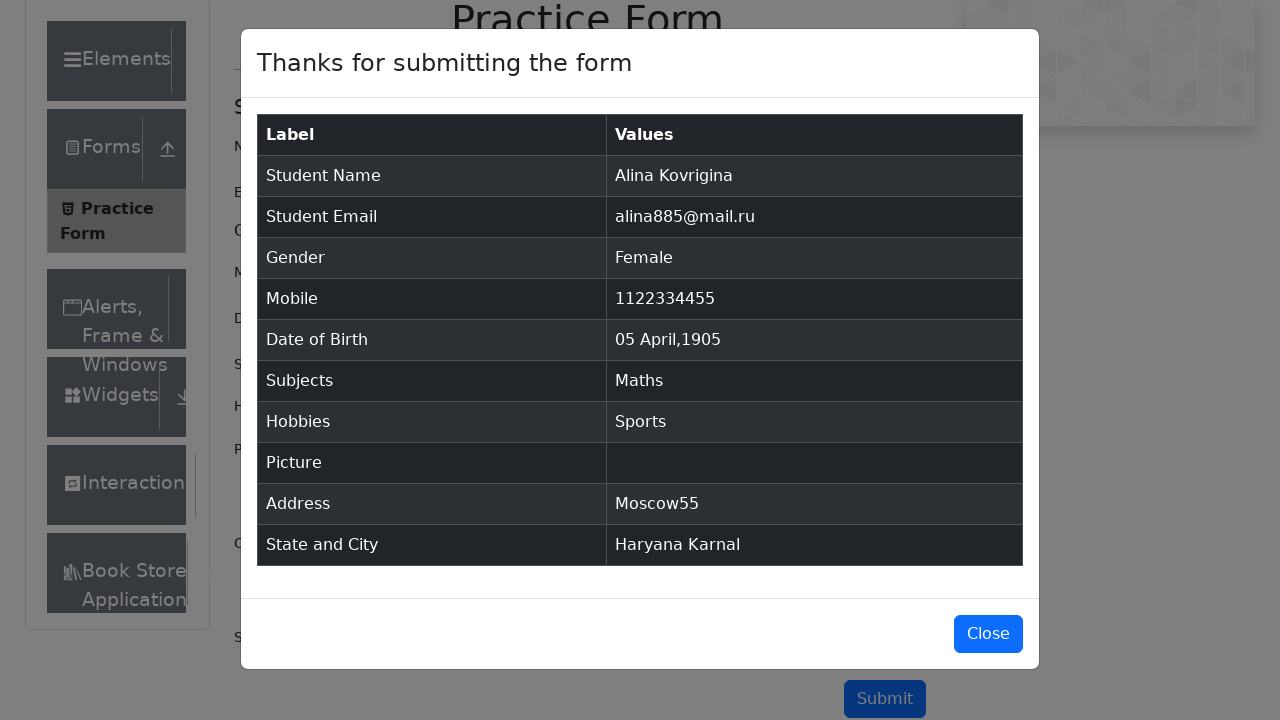

Verified gender 'Female' appears in results
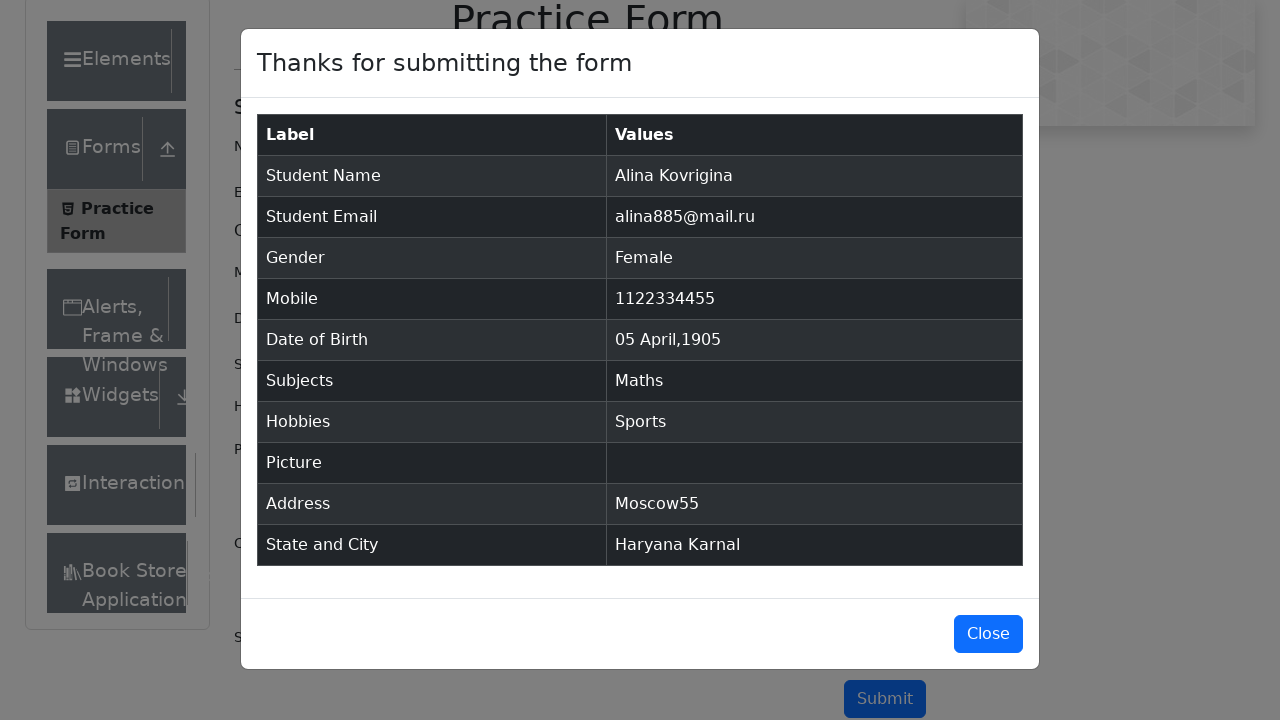

Verified phone number '1122334455' appears in results
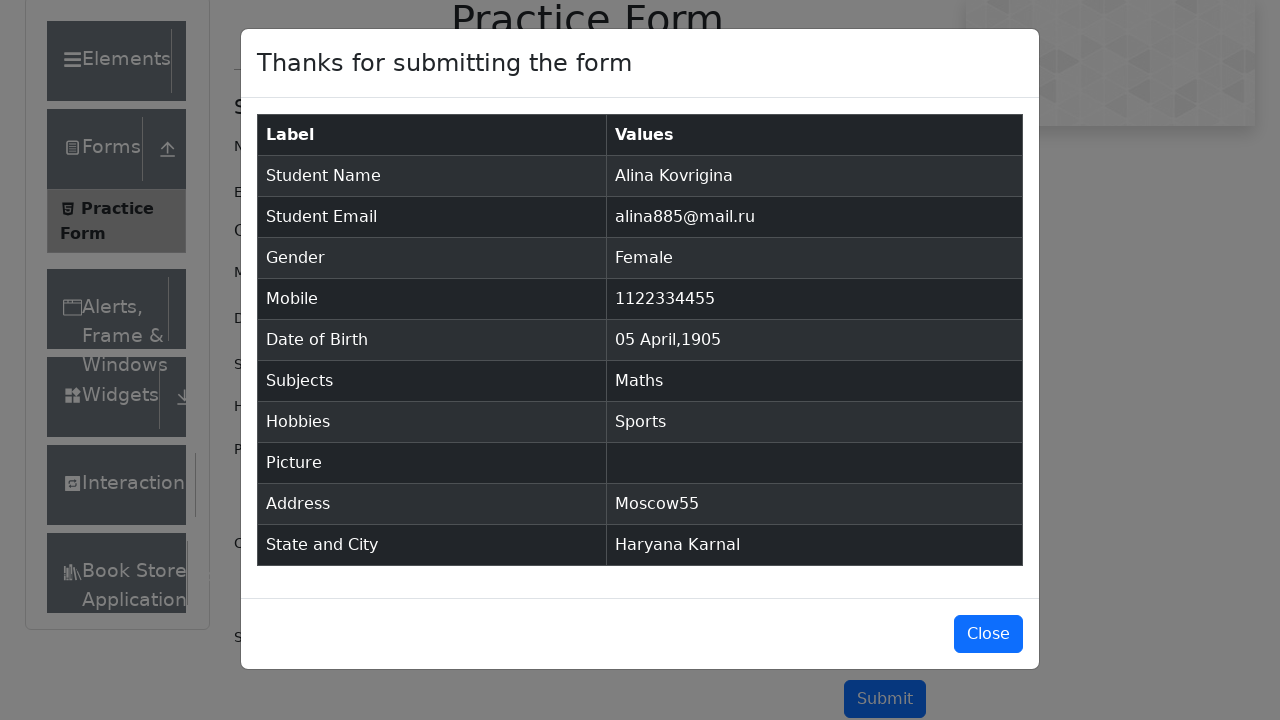

Verified date of birth '05 April,1905' appears in results
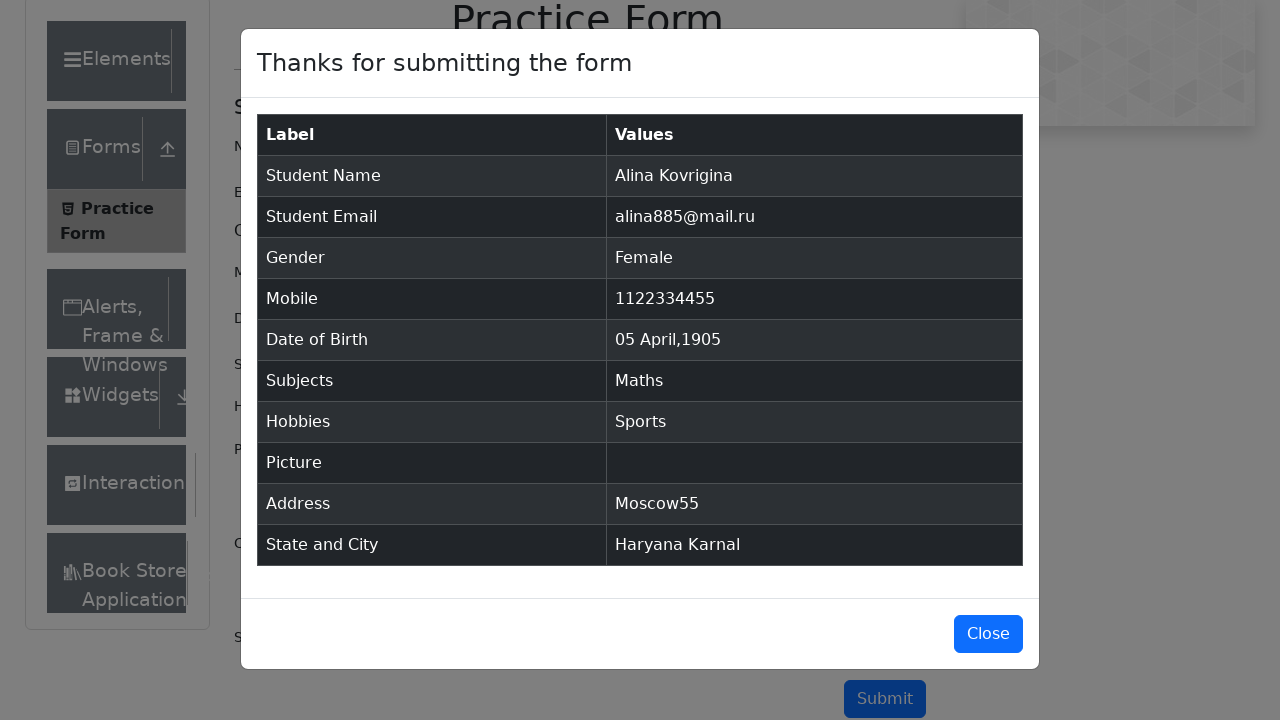

Verified subject 'Maths' appears in results
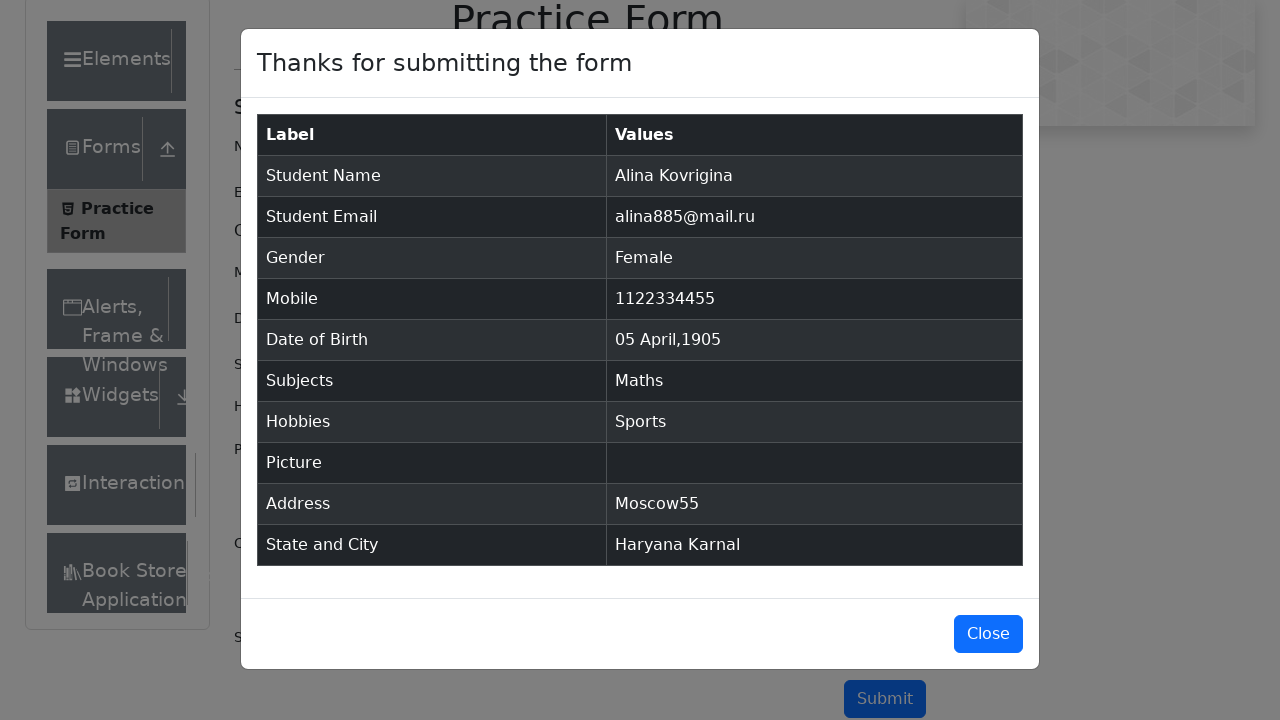

Verified hobby 'Sports' appears in results
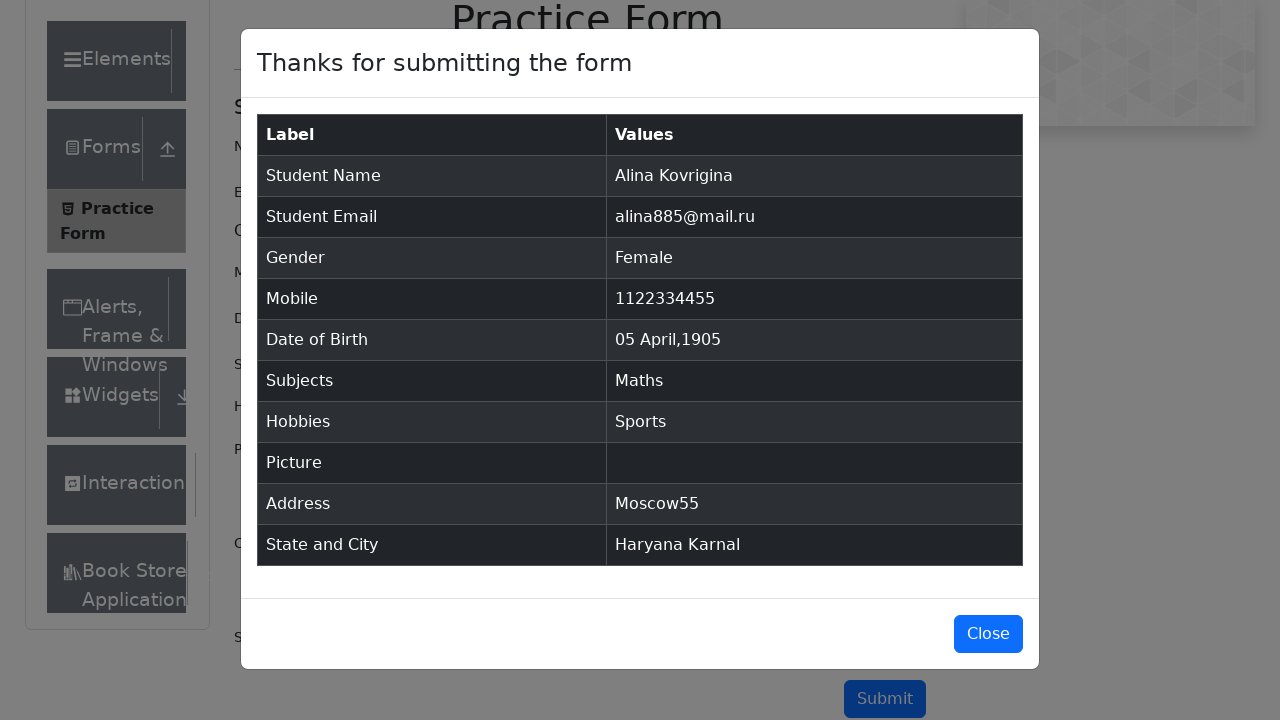

Verified address 'Moscow55' appears in results
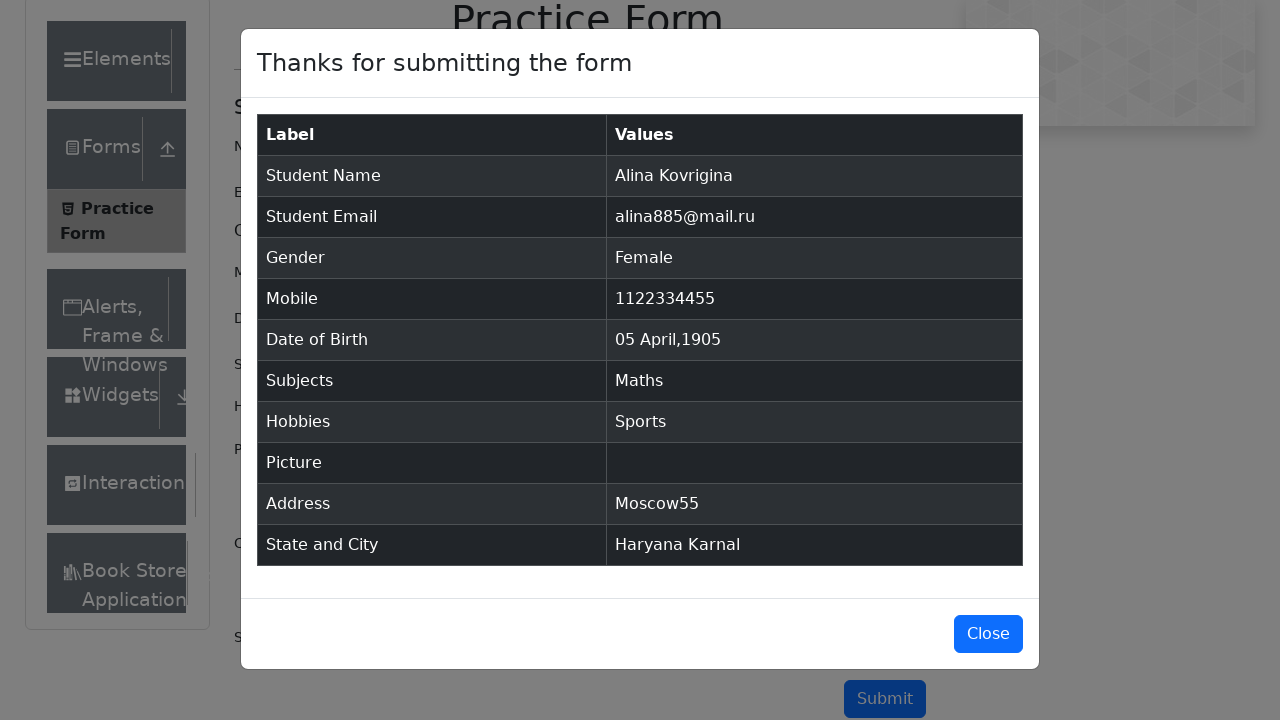

Verified state and city 'Haryana Karnal' appears in results
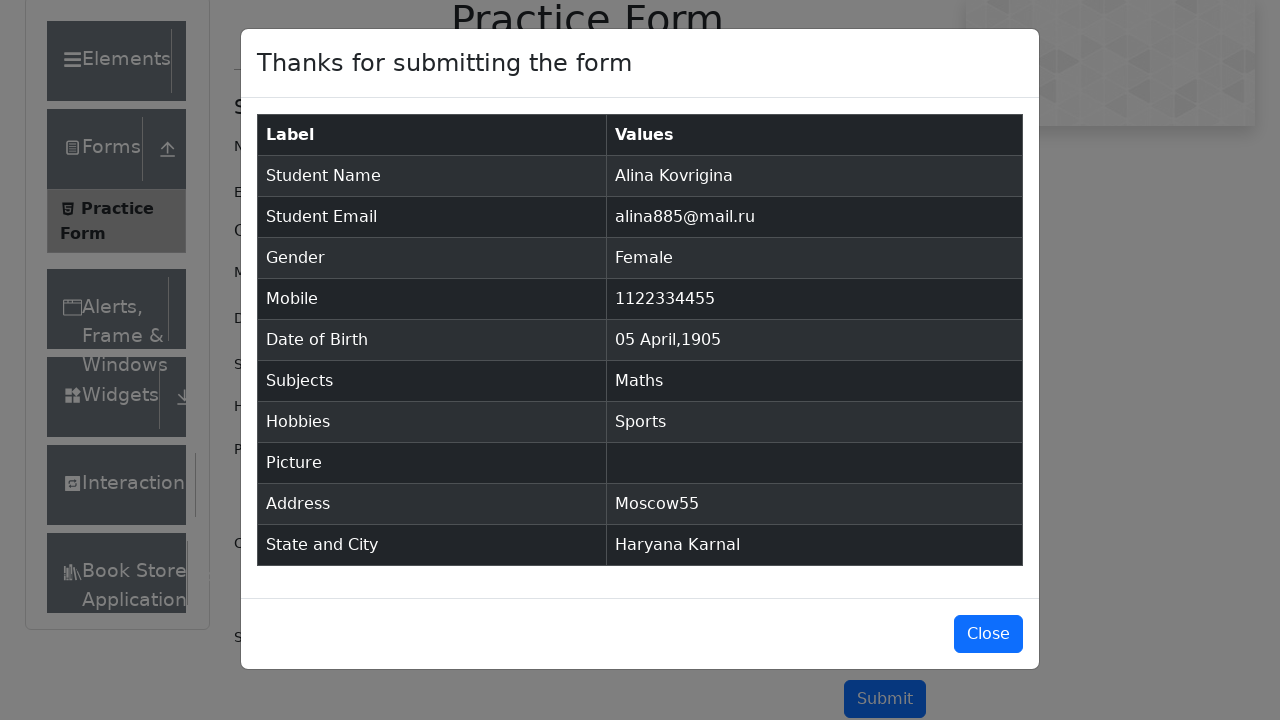

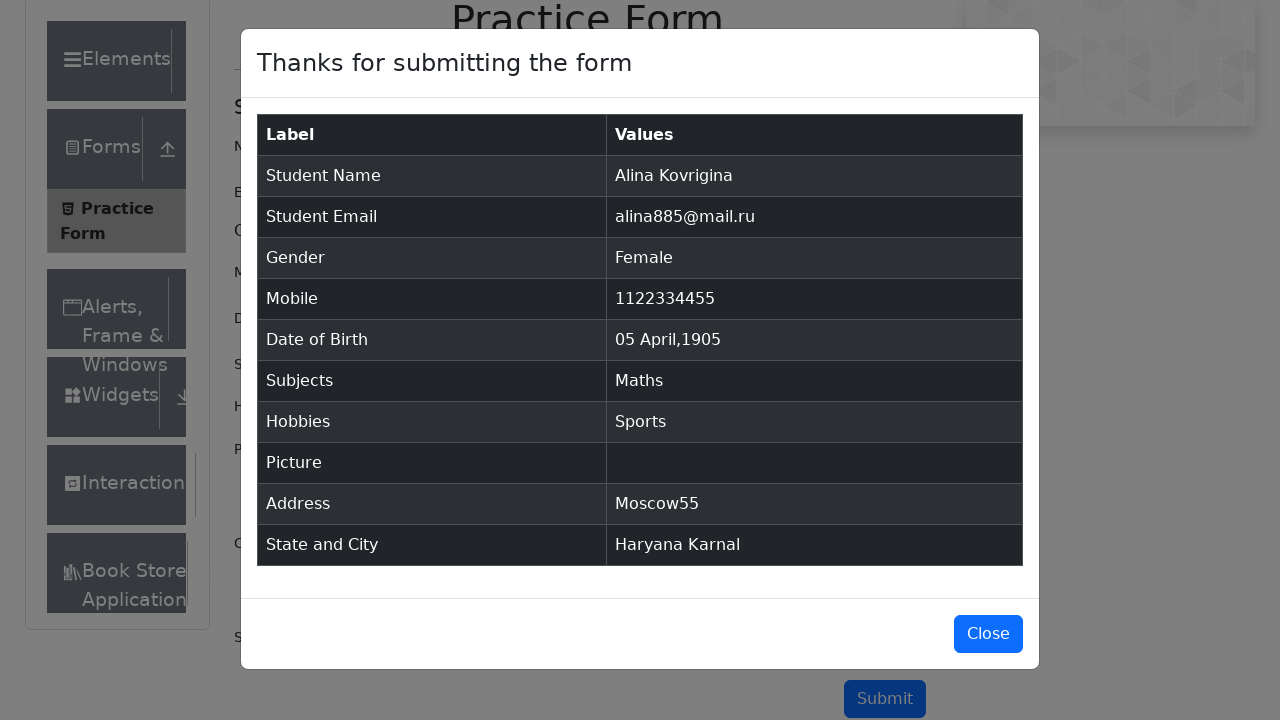